Tests navigation to the registration page by clicking the registration link and verifying the registration page is displayed.

Starting URL: https://qa.koel.app/

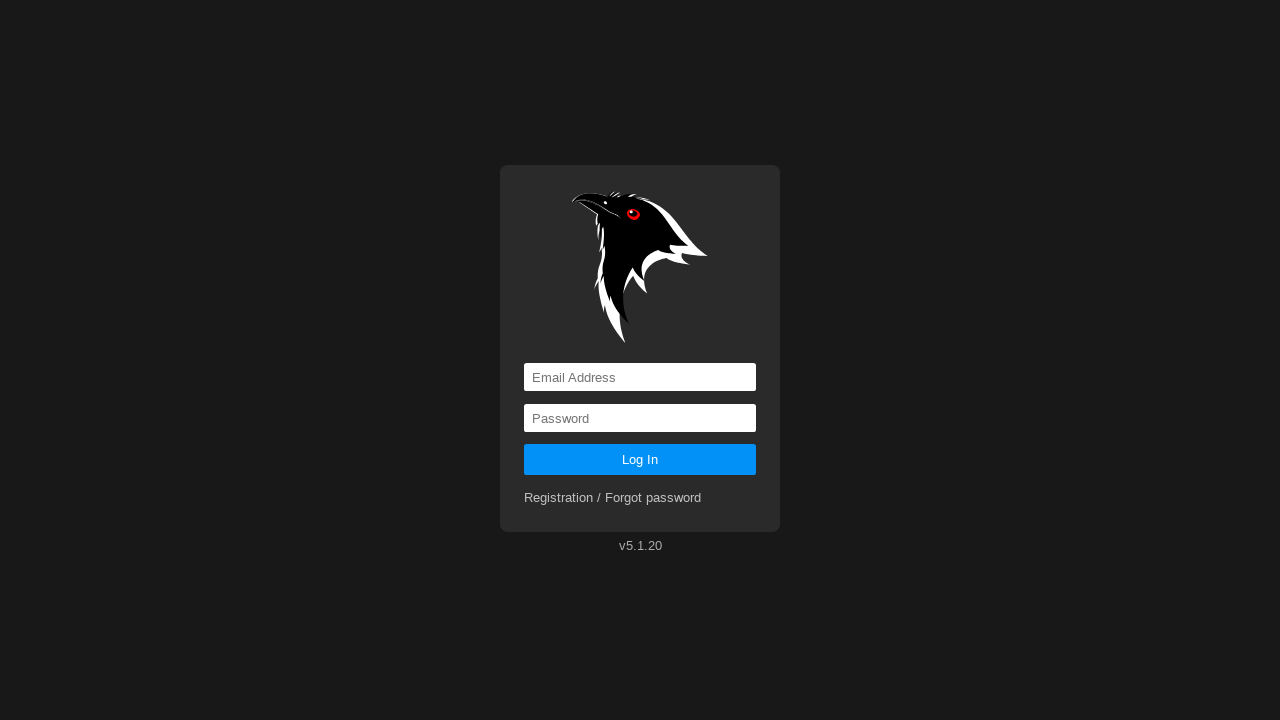

Clicked registration link at (613, 498) on a[href='registration']
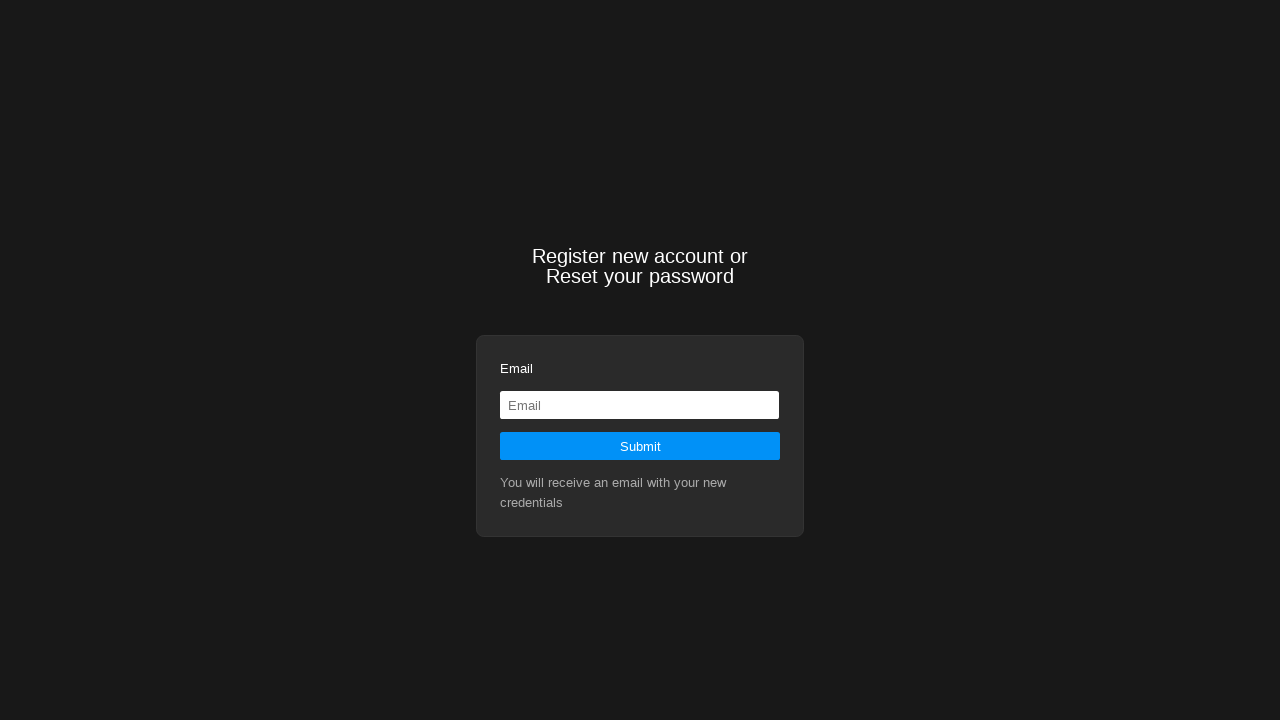

Navigation to registration page confirmed
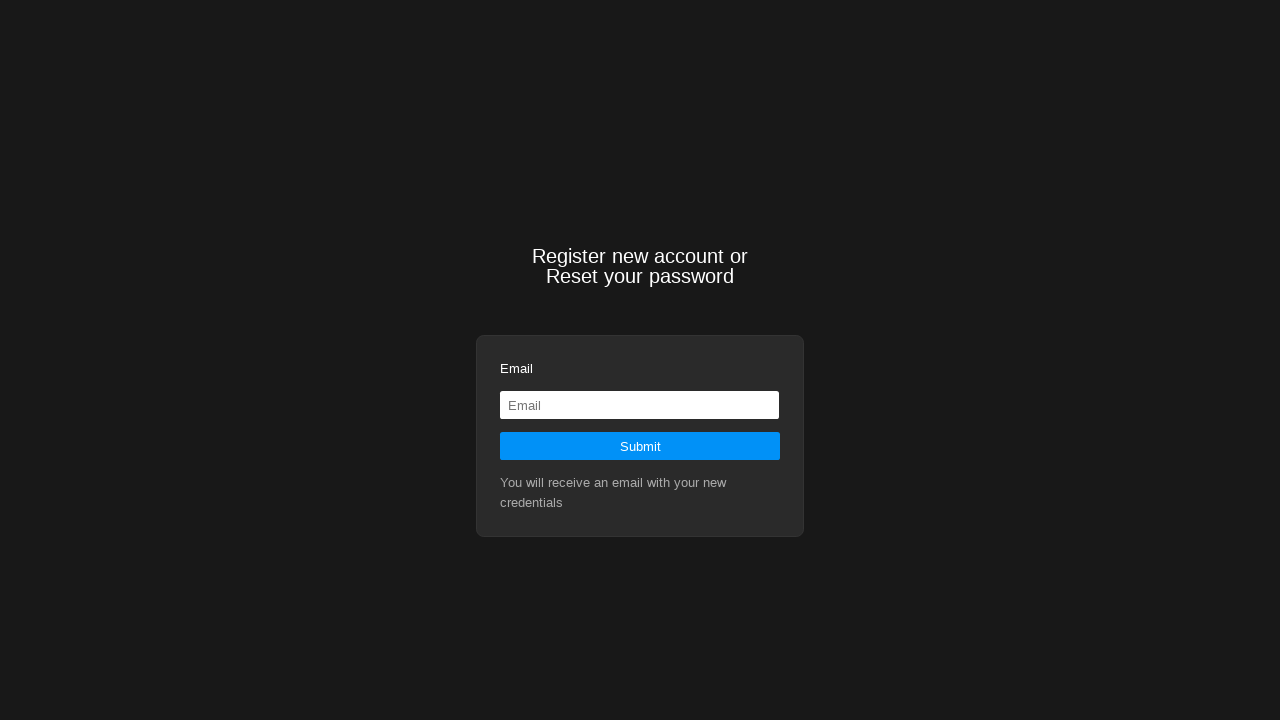

Registration page content is visible
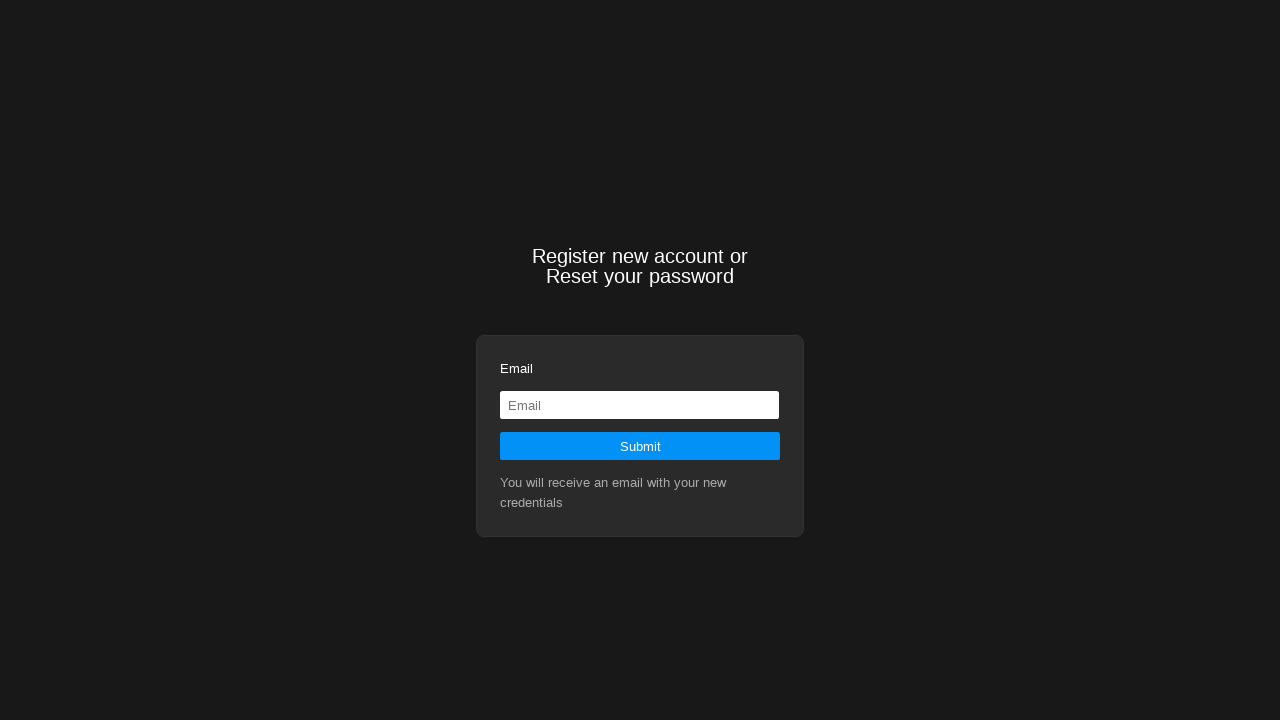

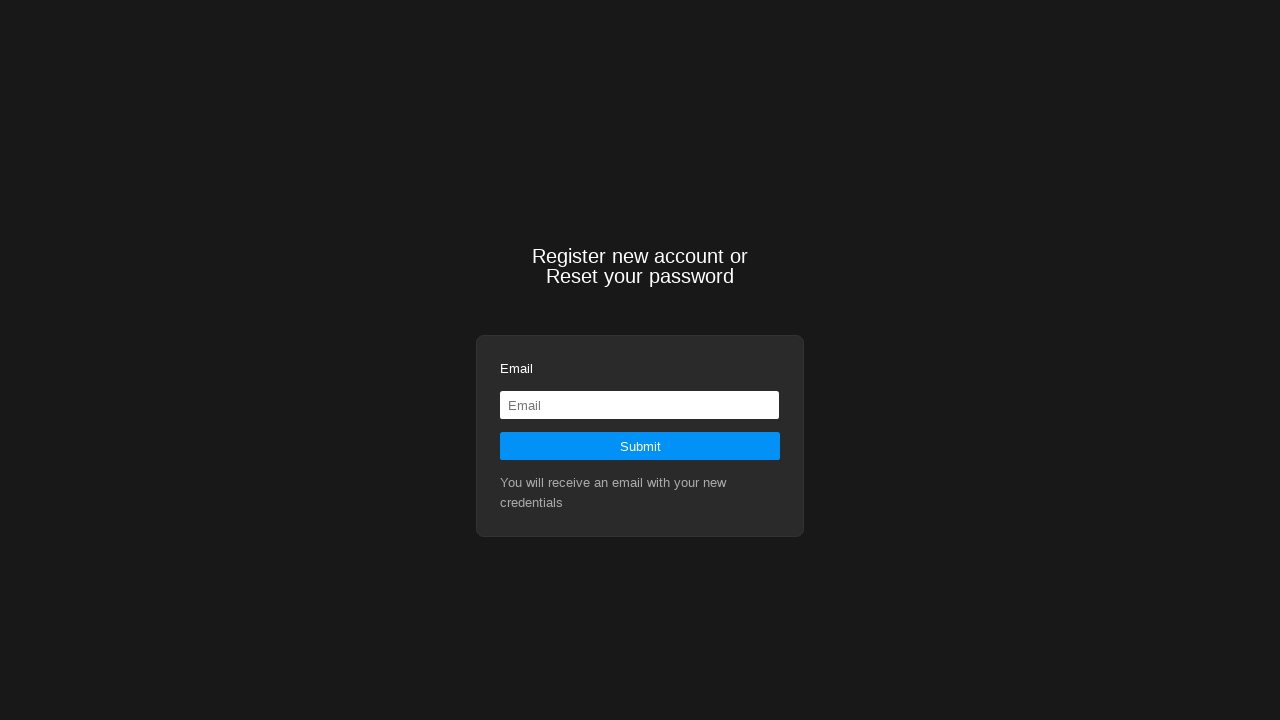